Tests selecting multiple non-adjacent items in a grid using Ctrl+click keyboard and mouse combination

Starting URL: http://jqueryui.com/resources/demos/selectable/display-grid.html

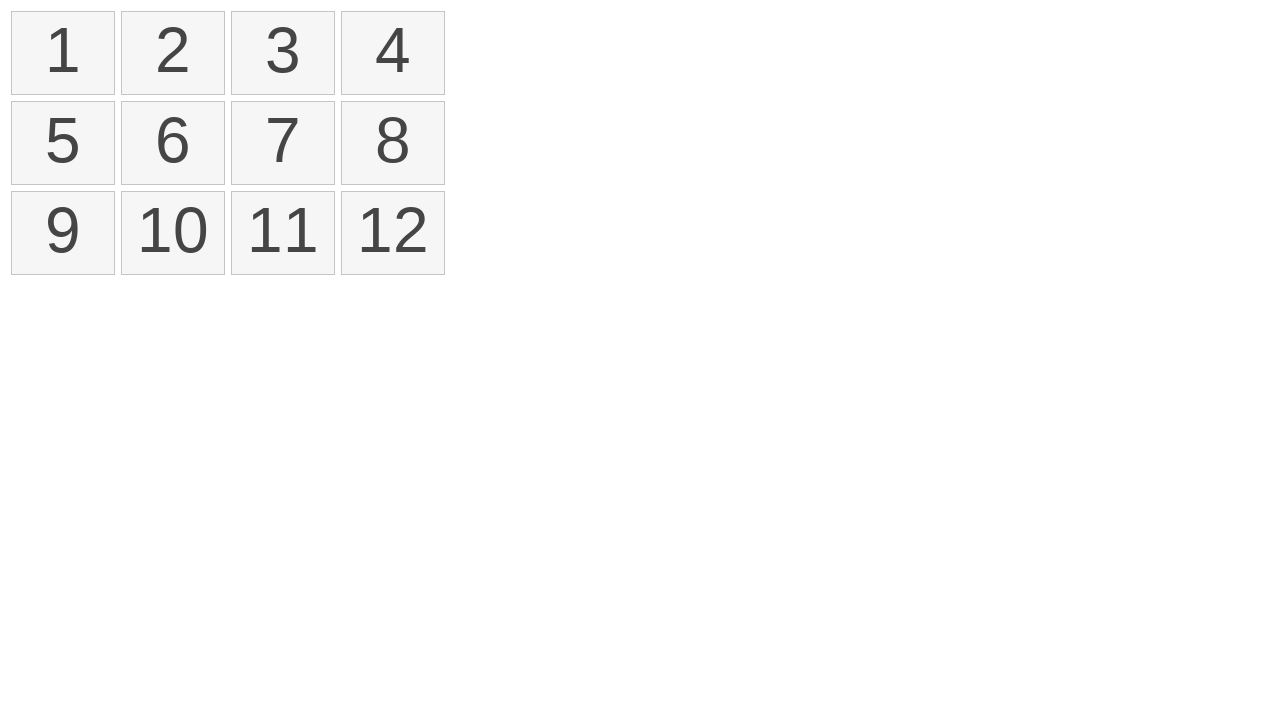

Waited for selectable grid to load
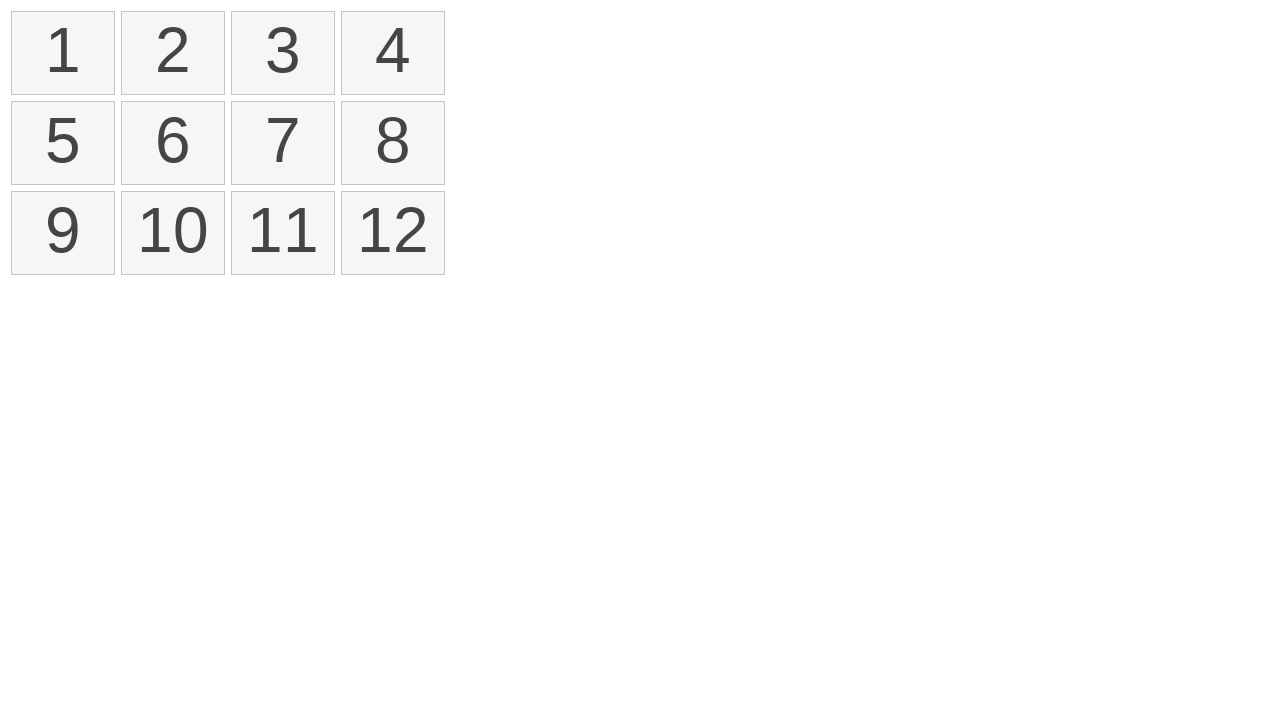

Located all items in the grid
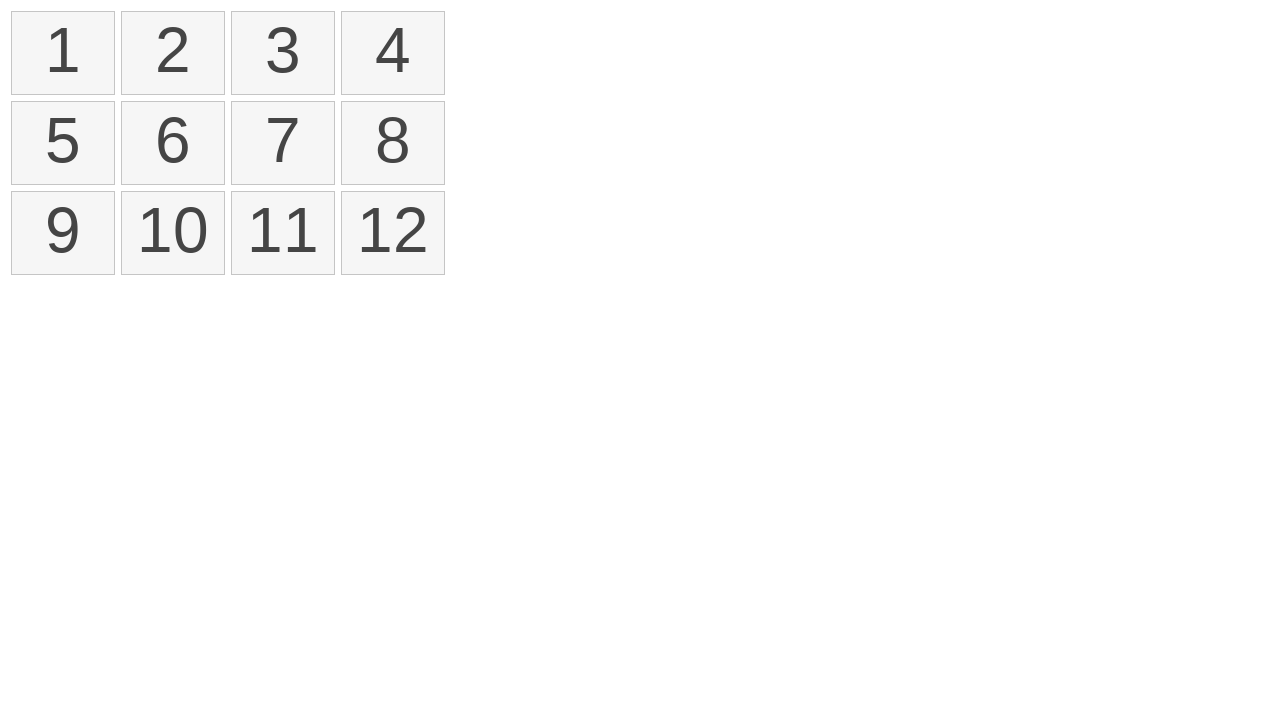

Pressed and held Control key
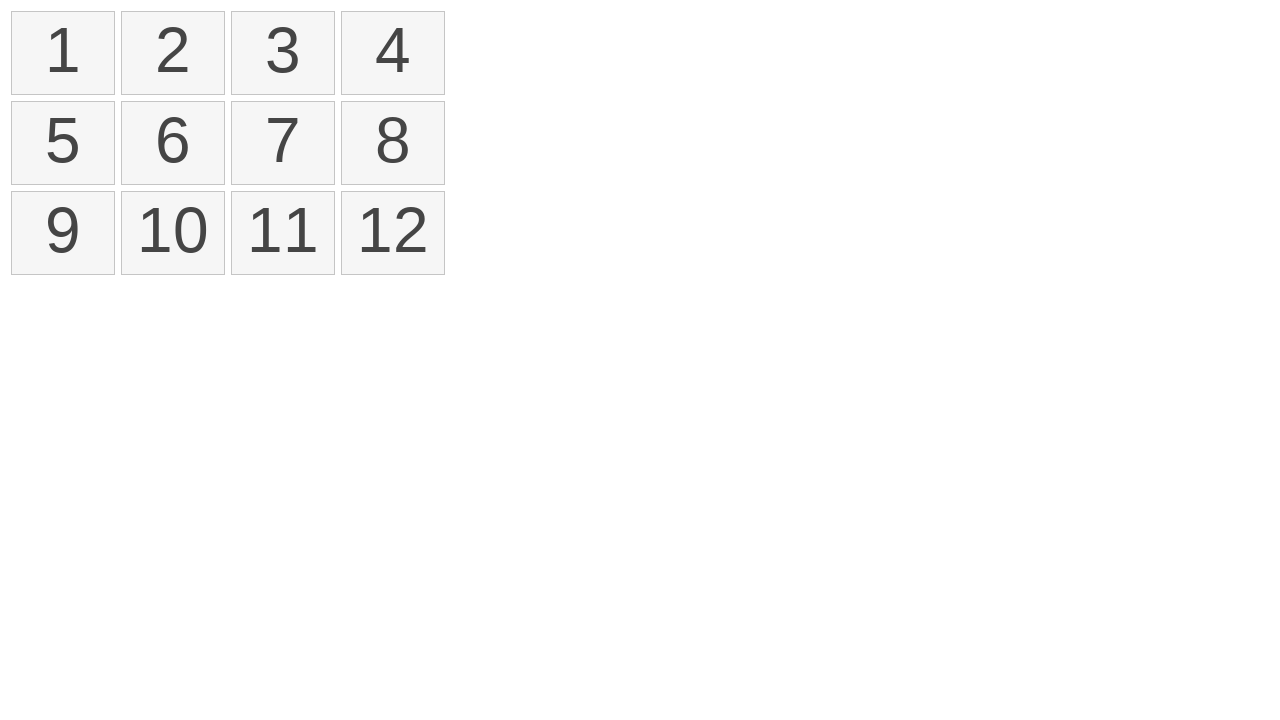

Ctrl+clicked item at index 1 at (173, 53) on #selectable li >> nth=1
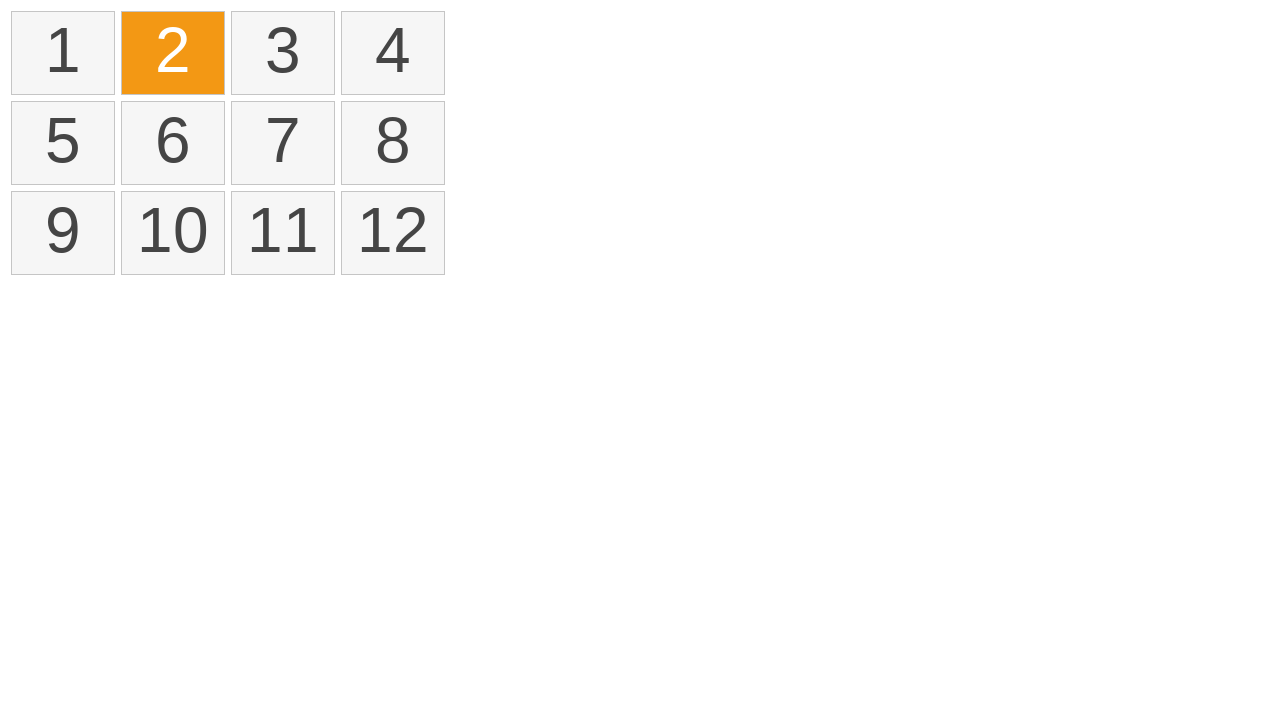

Ctrl+clicked item at index 5 at (173, 143) on #selectable li >> nth=5
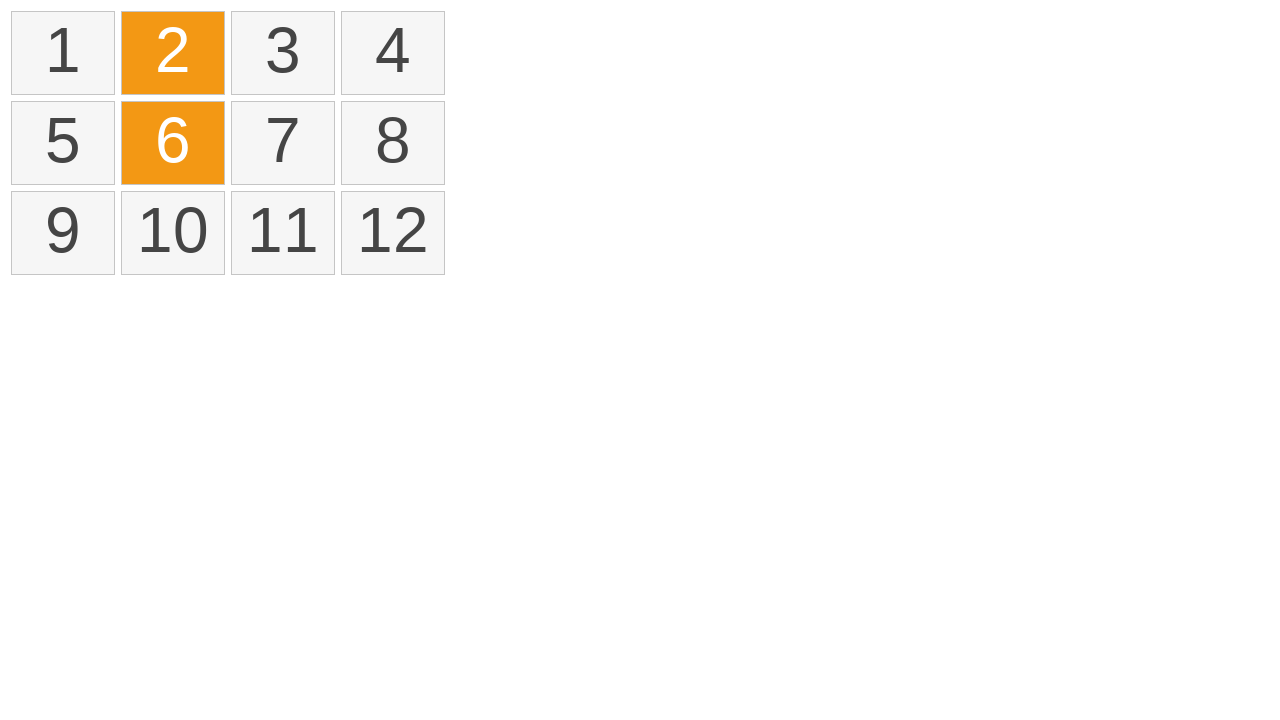

Ctrl+clicked item at index 8 at (63, 233) on #selectable li >> nth=8
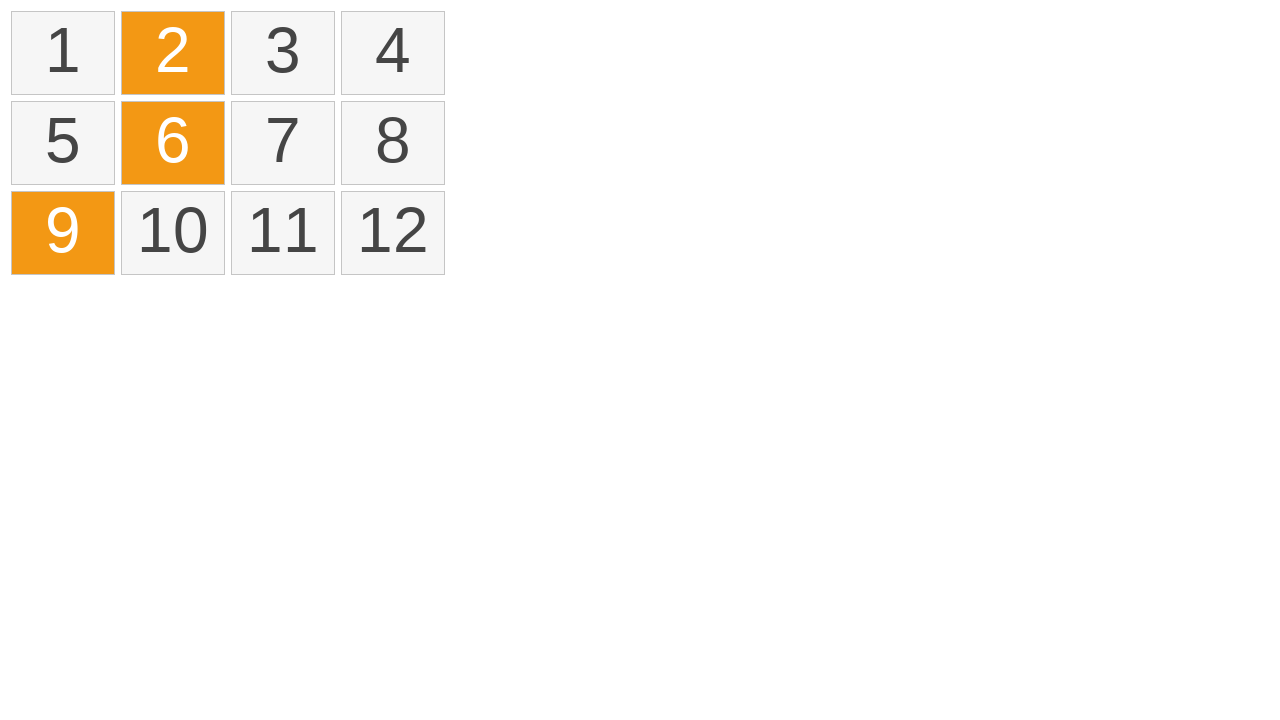

Ctrl+clicked item at index 11 at (393, 233) on #selectable li >> nth=11
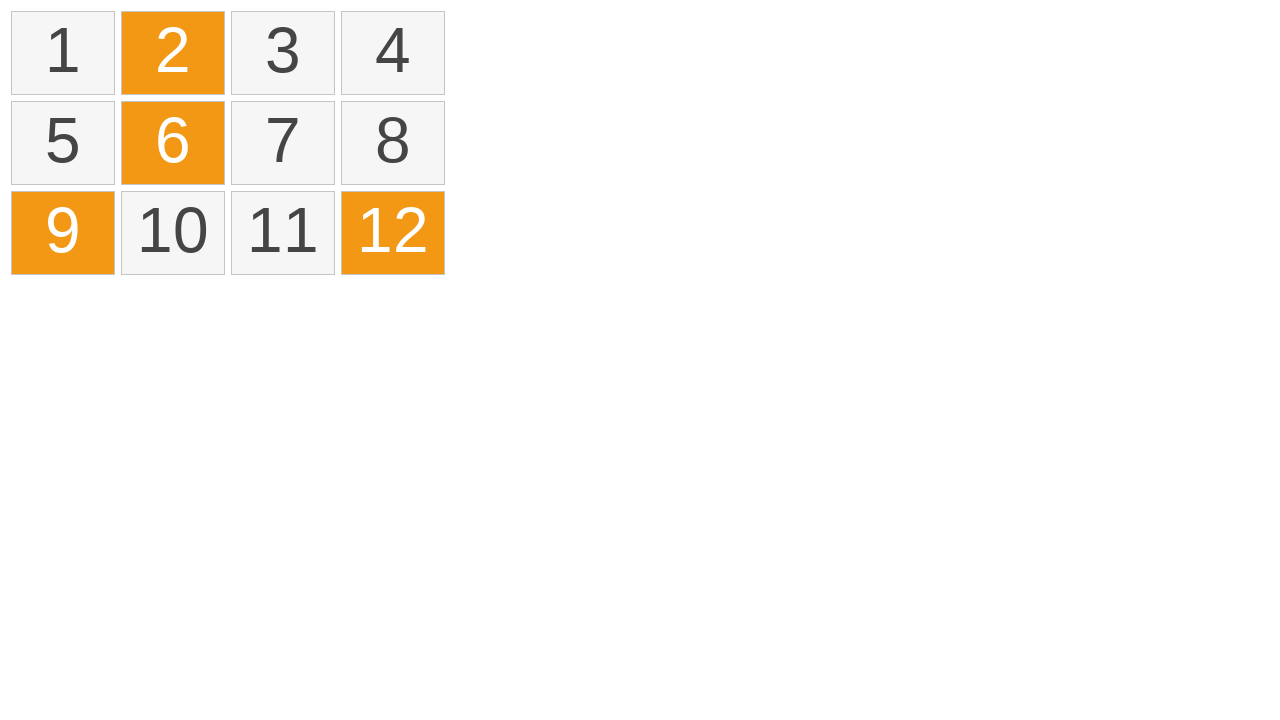

Released Control key
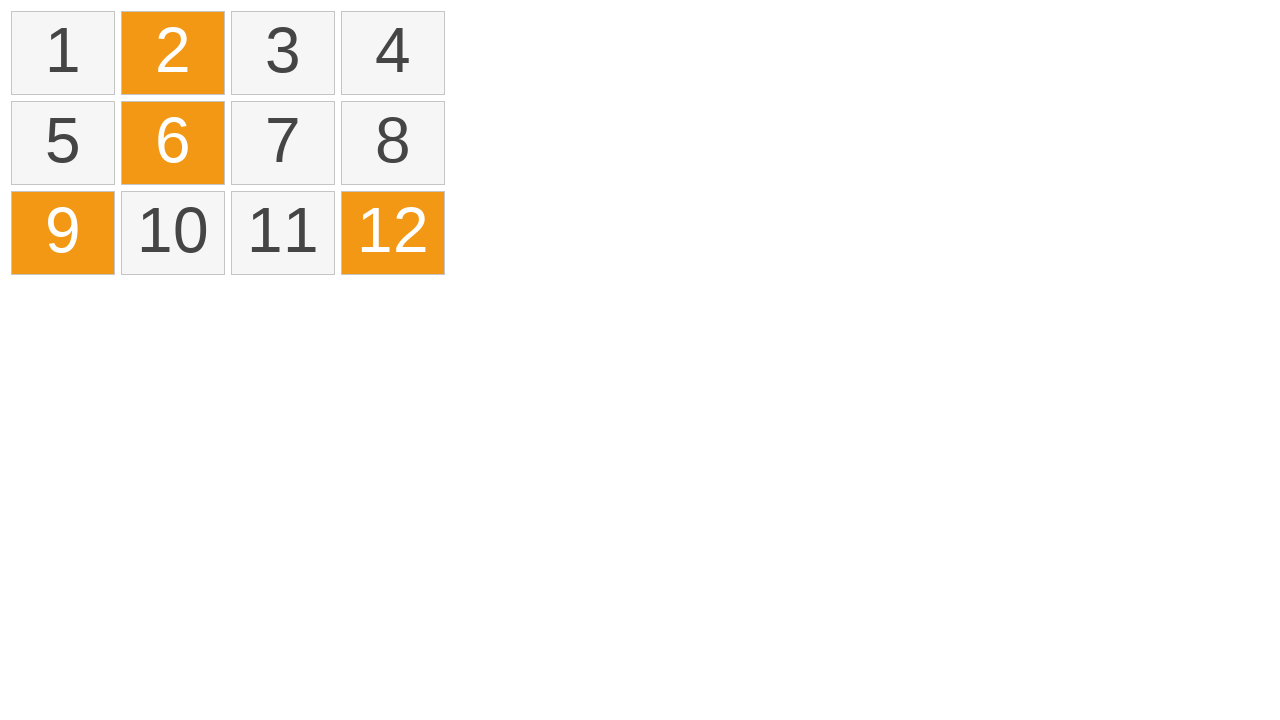

Located all selected items
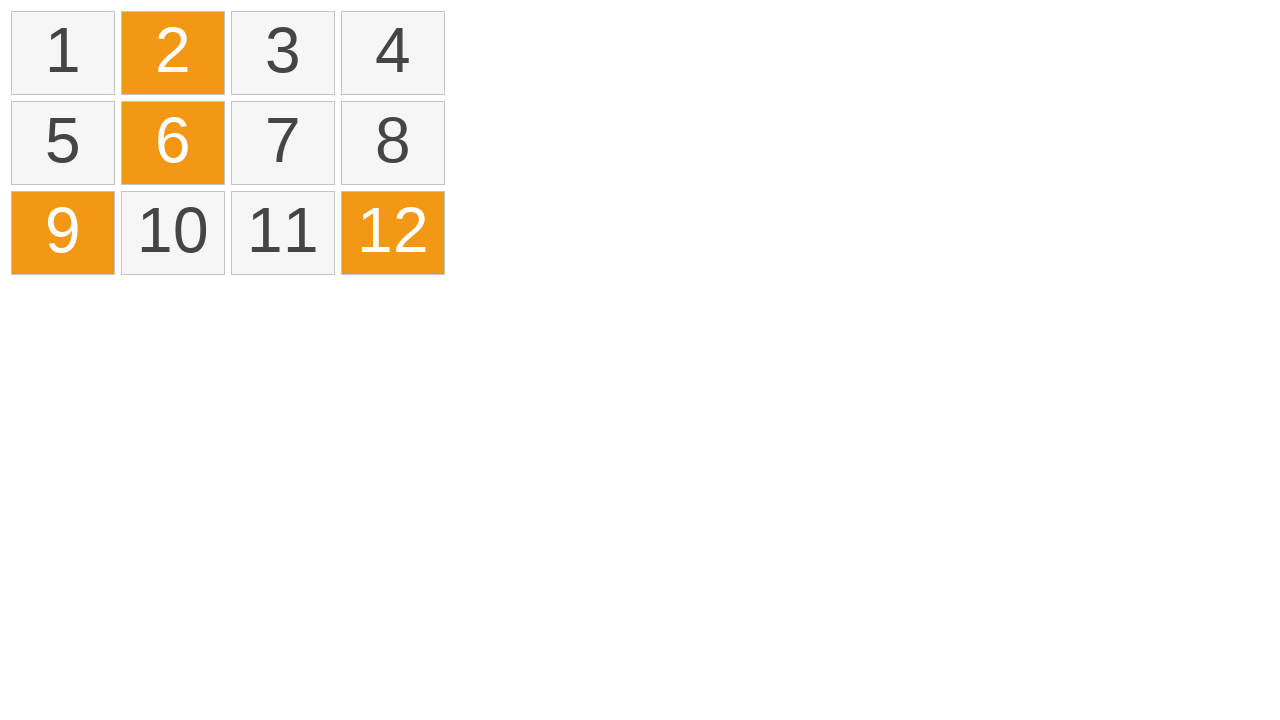

Verified that exactly 4 items are selected
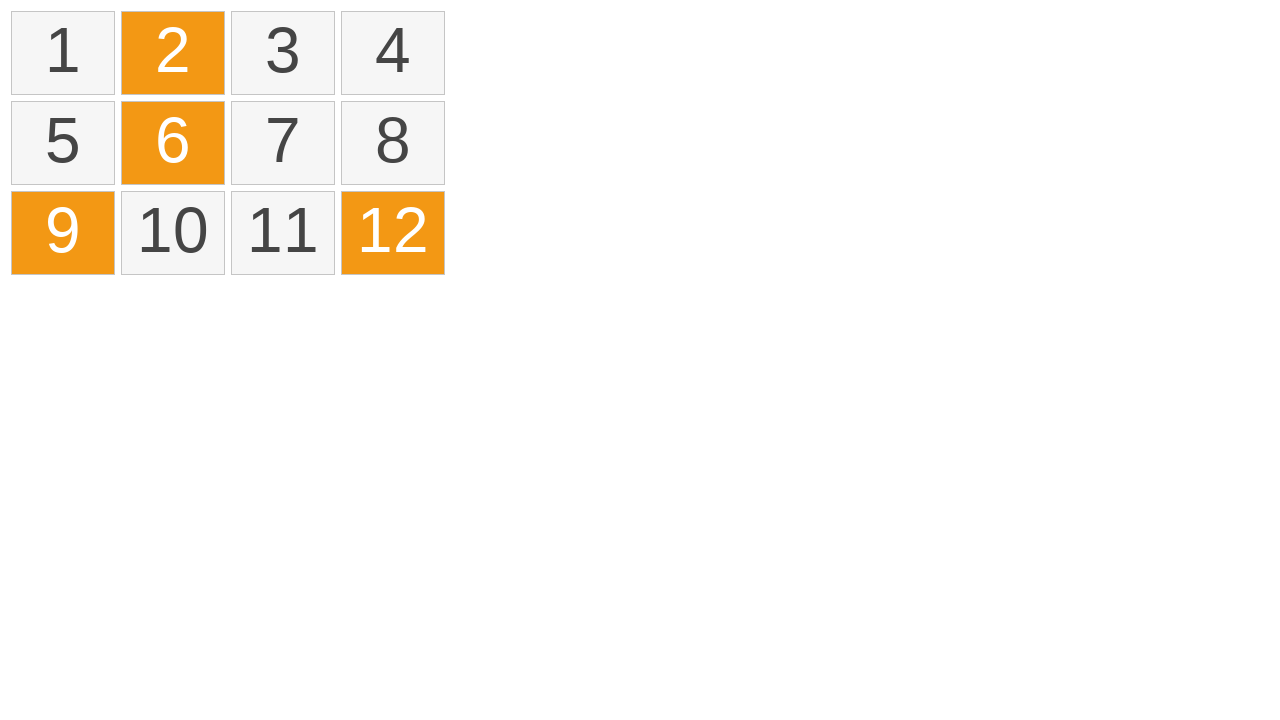

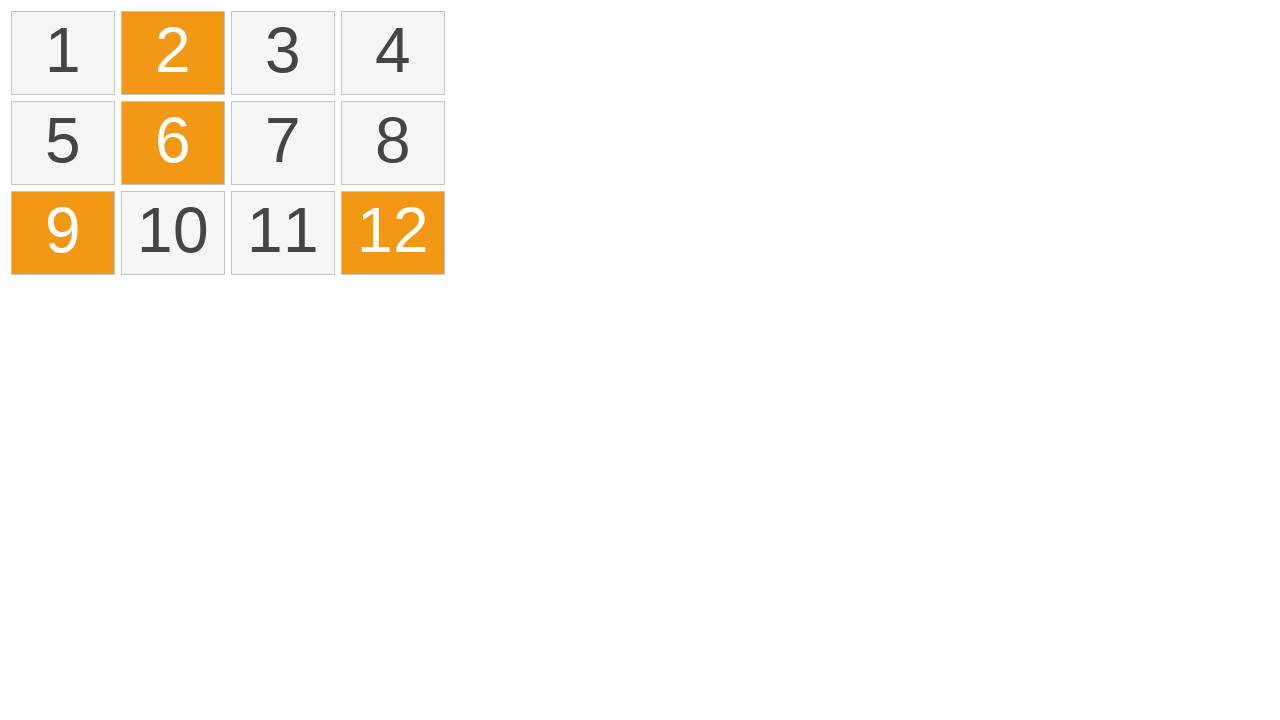